Opens the Bata India sale page and maximizes the browser window to verify the page loads successfully.

Starting URL: https://www.bata.com/in/sale/

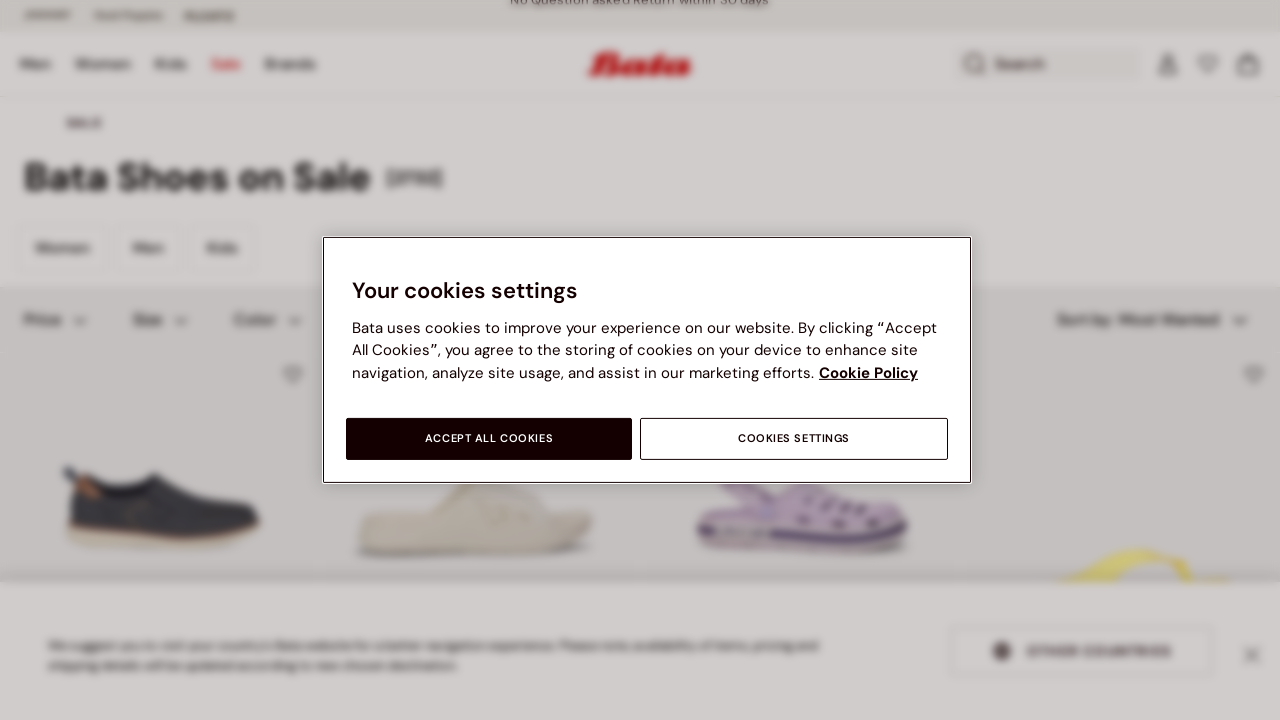

Waited for page to reach domcontentloaded state on Bata India sale page
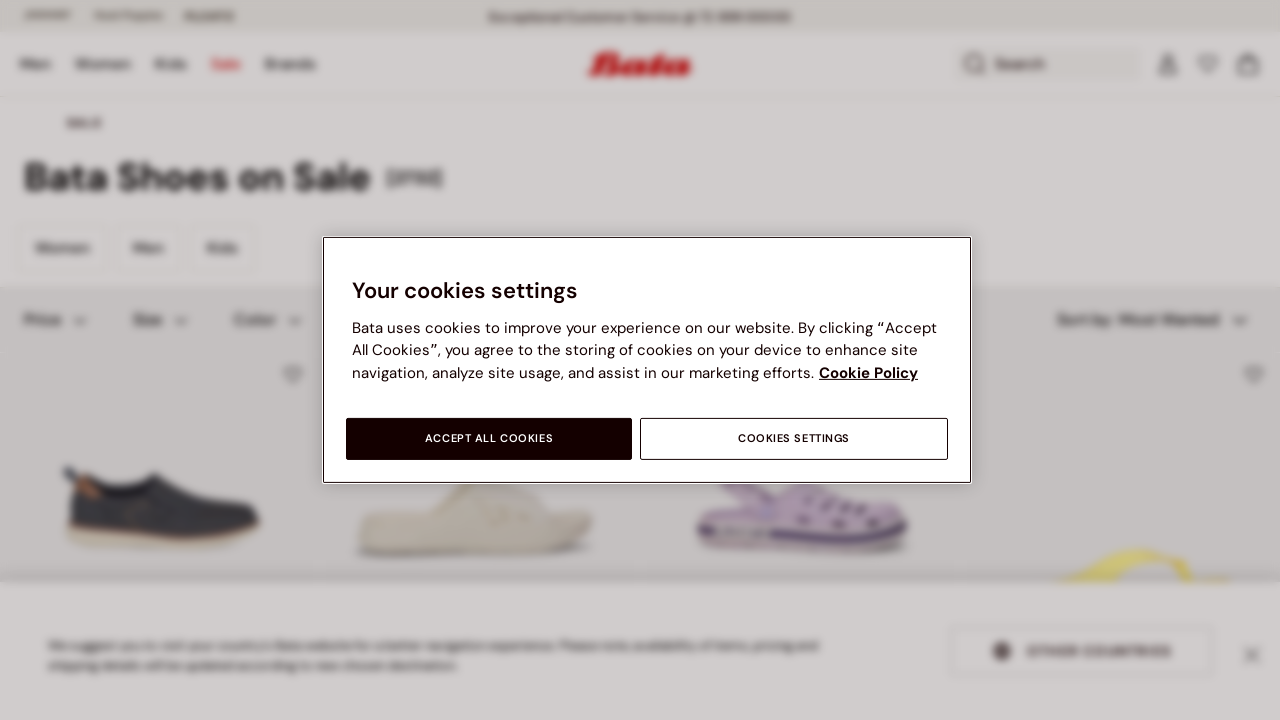

Maximized browser window to 1920x1080
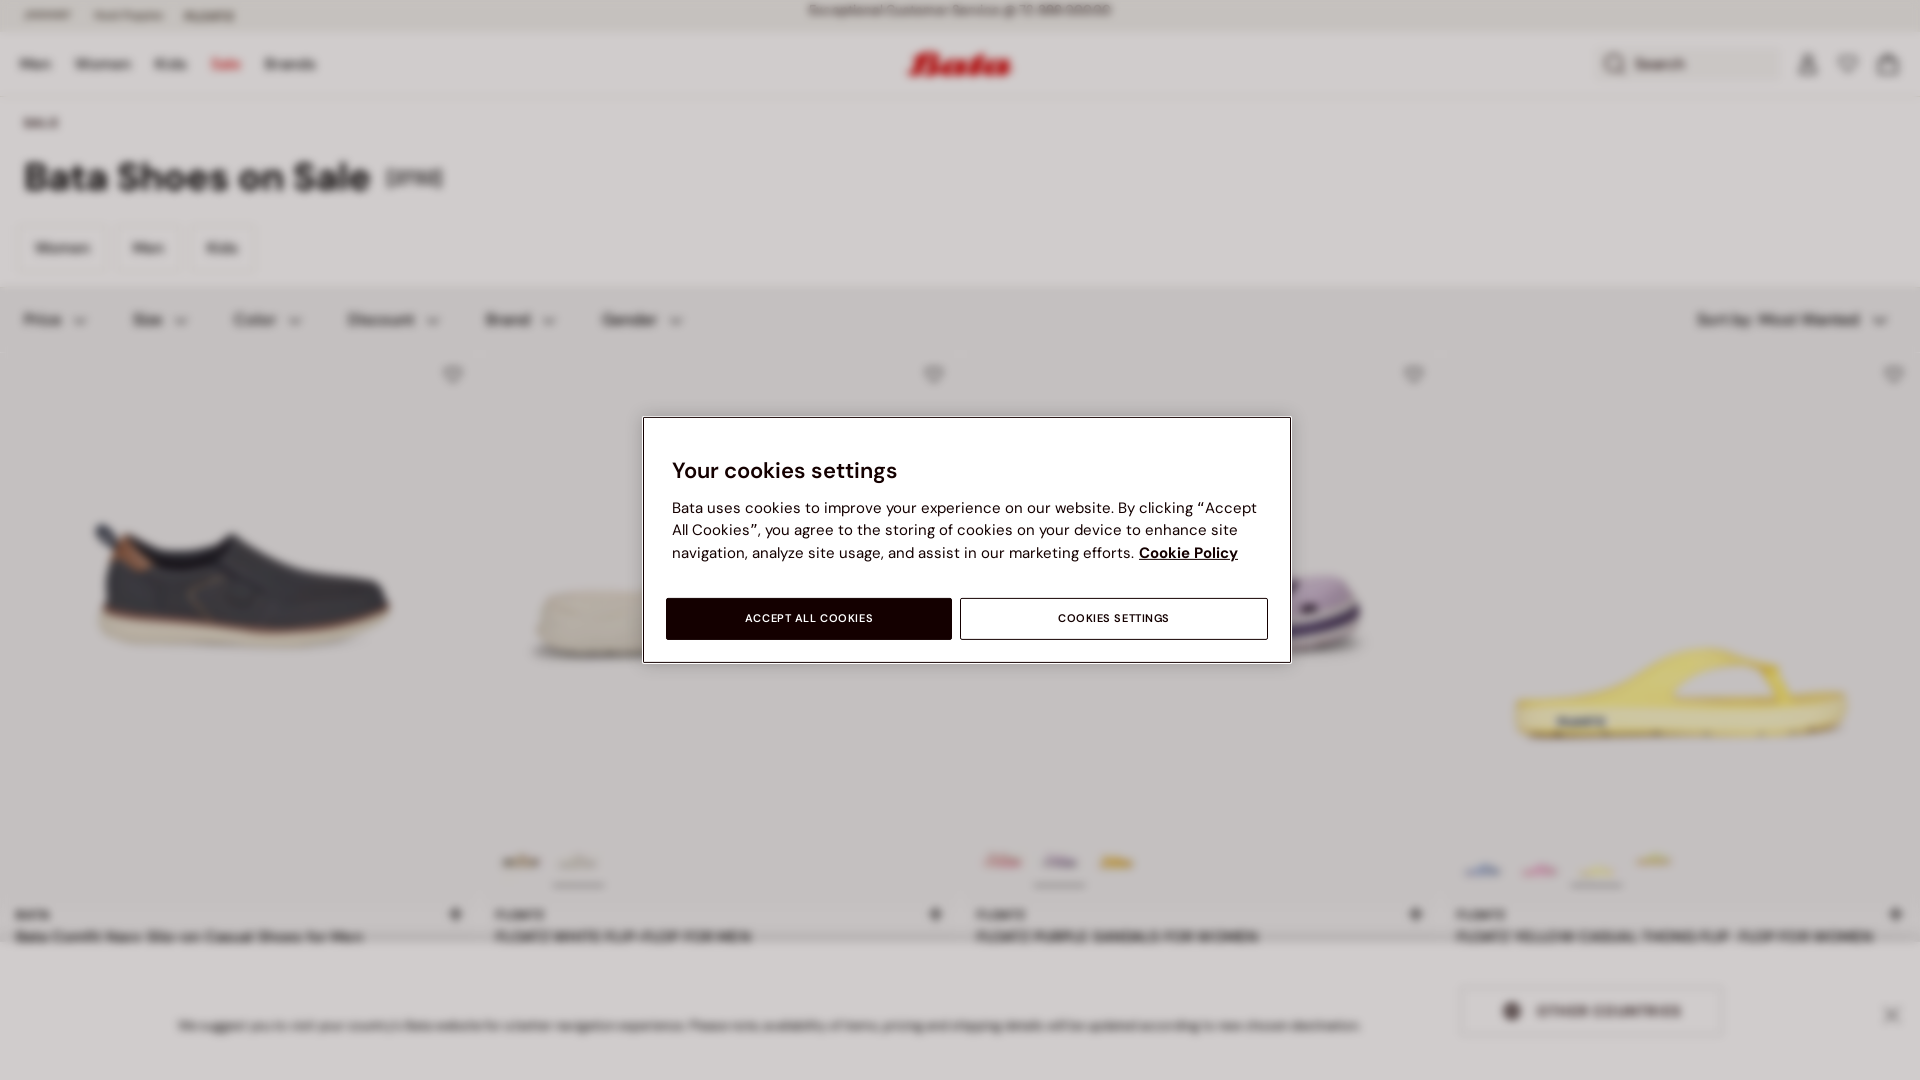

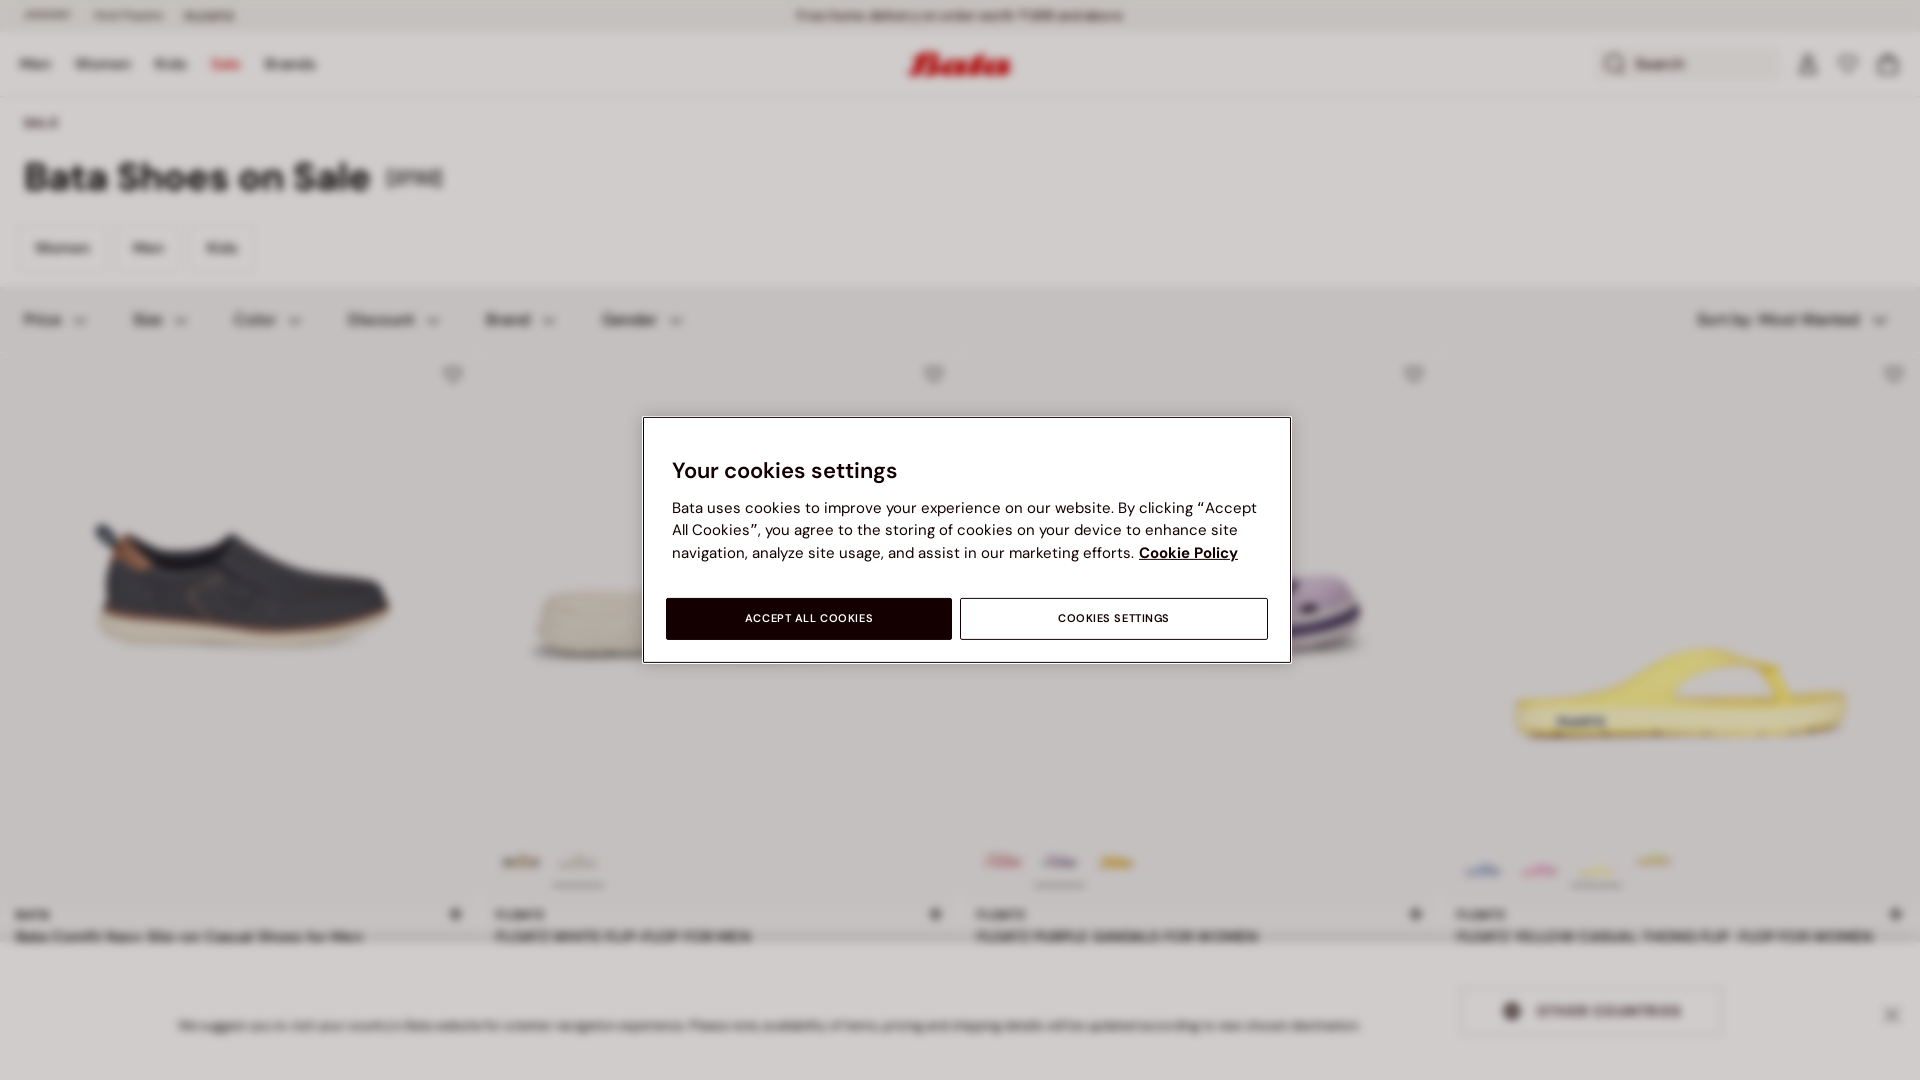